Navigates to the KTM India website homepage and waits for it to load

Starting URL: https://www.ktm.com/en-in.html

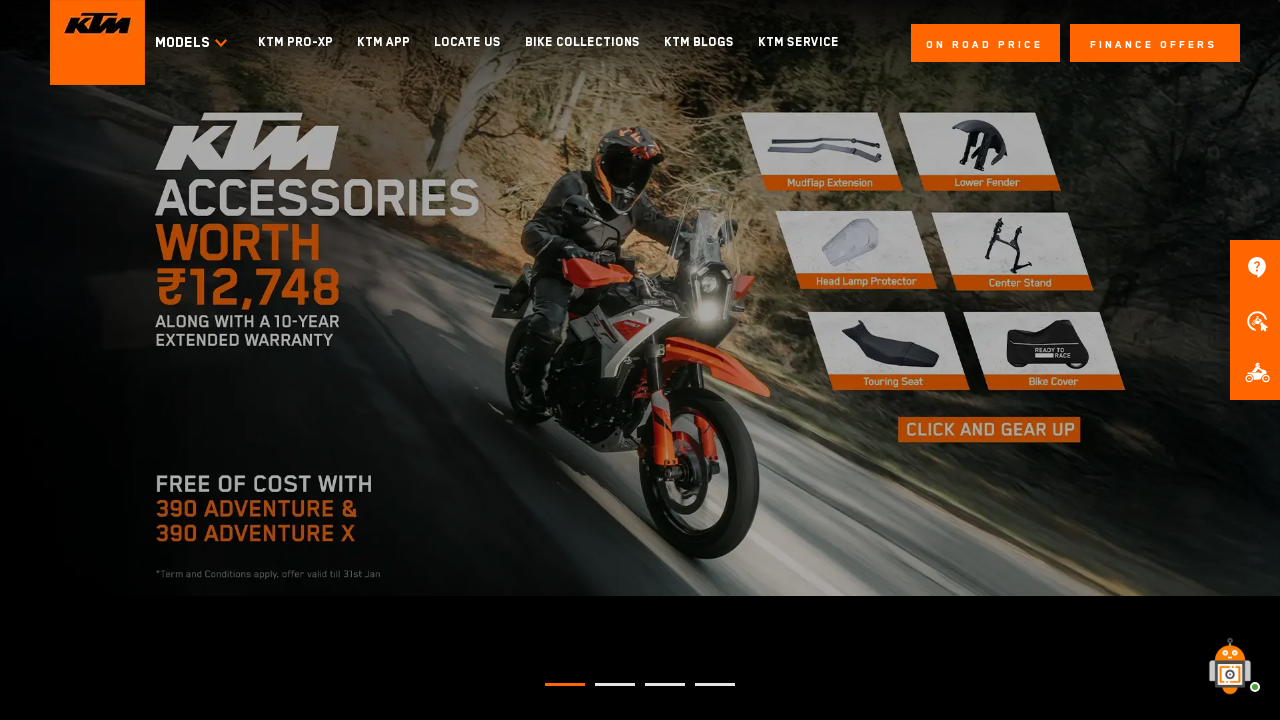

KTM India website homepage loaded and network idle
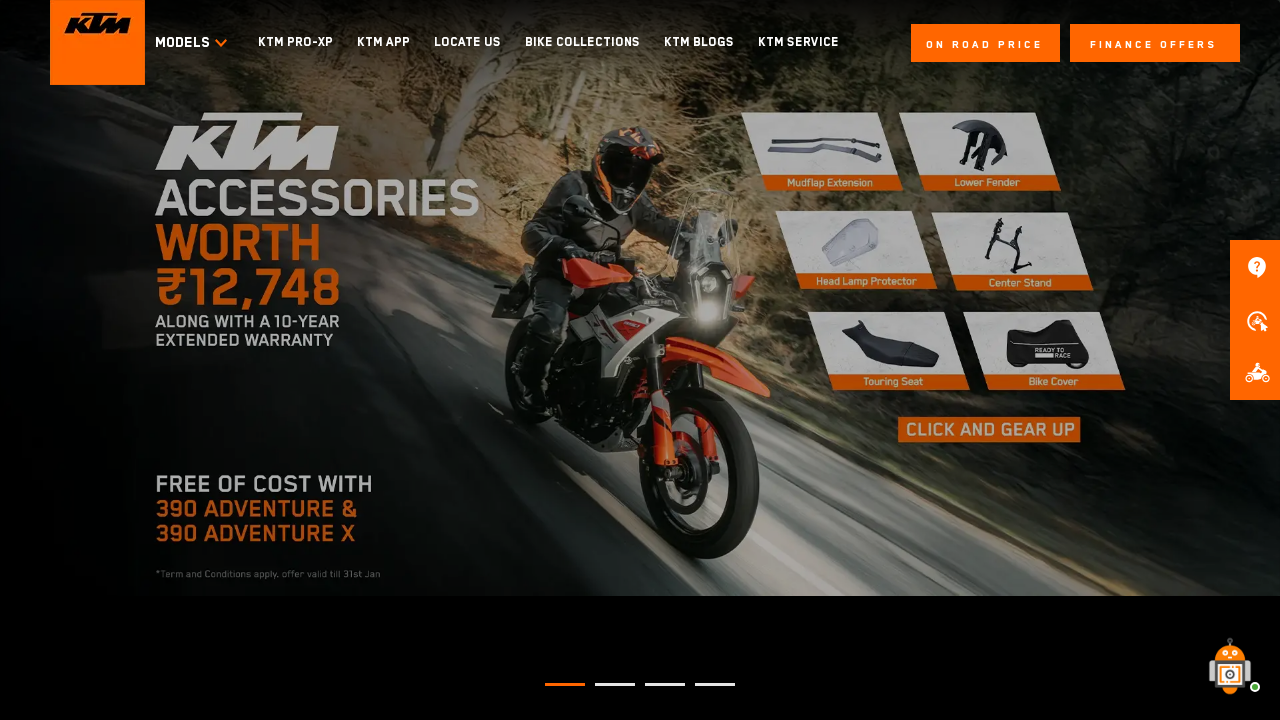

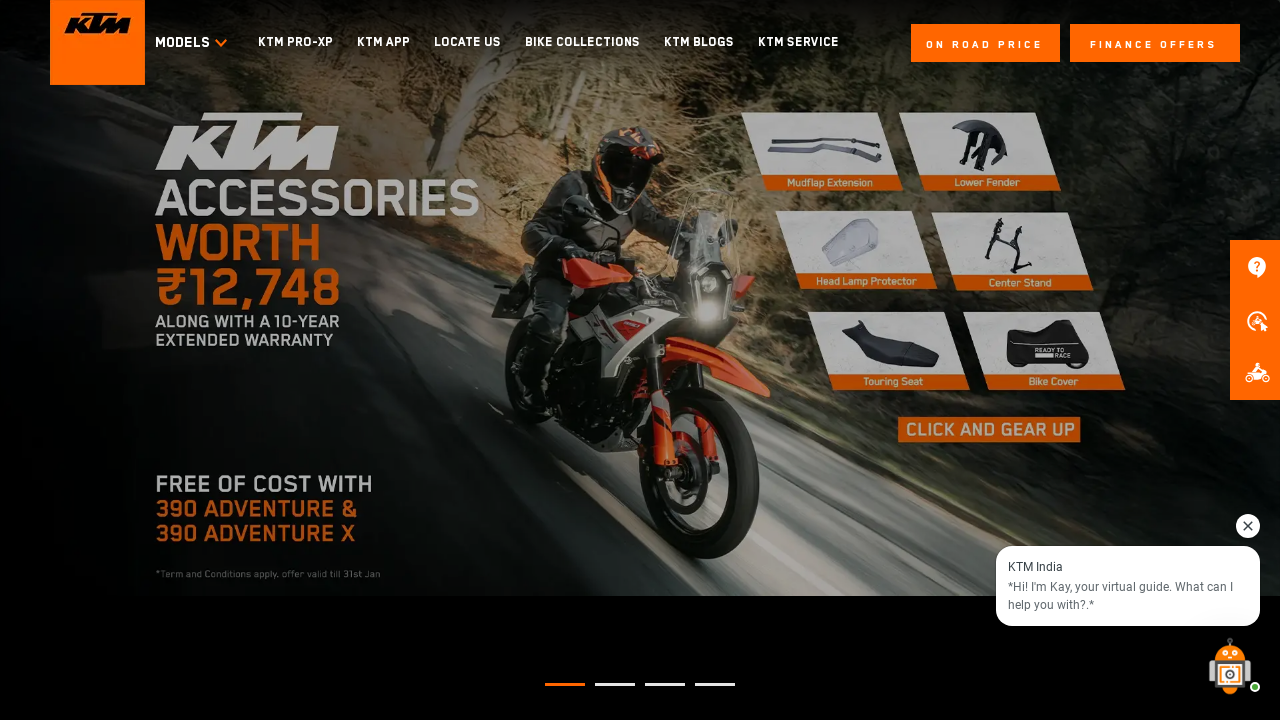